Tests checkbox functionality by checking the first checkbox and unchecking the second checkbox on a test page

Starting URL: https://the-internet.herokuapp.com/checkboxes

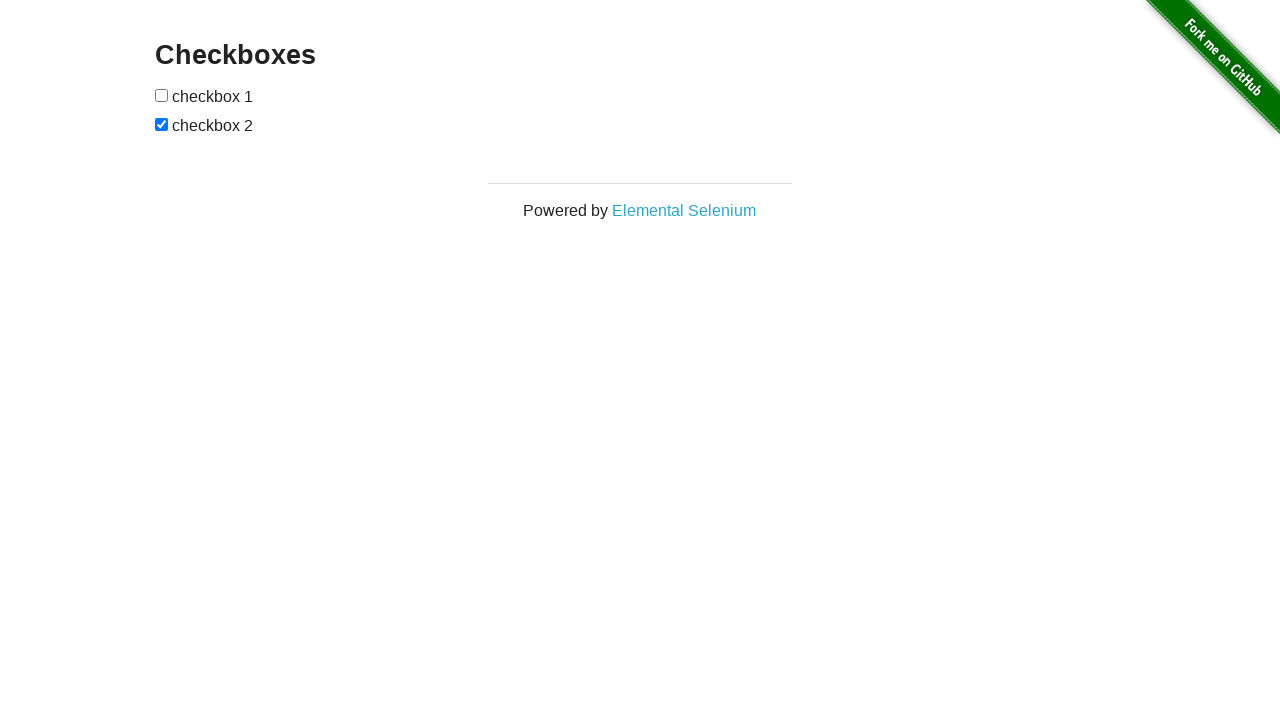

Located the first checkbox element
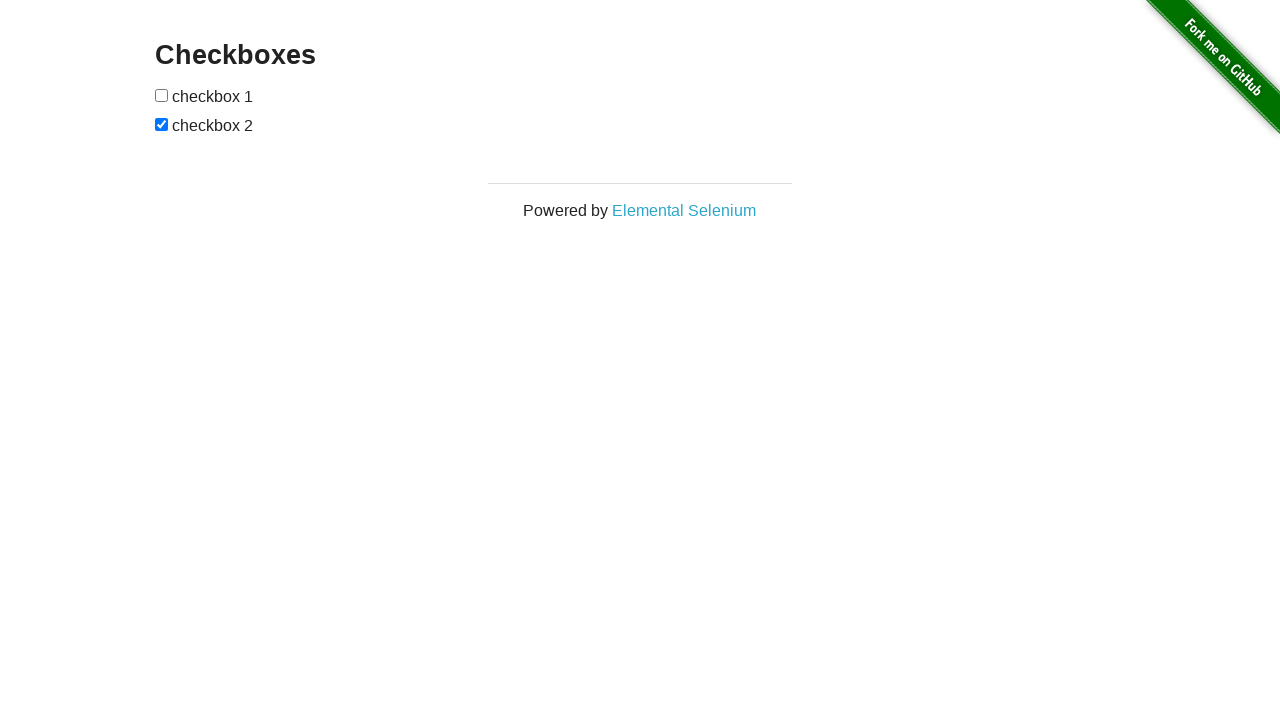

Verified first checkbox is not checked
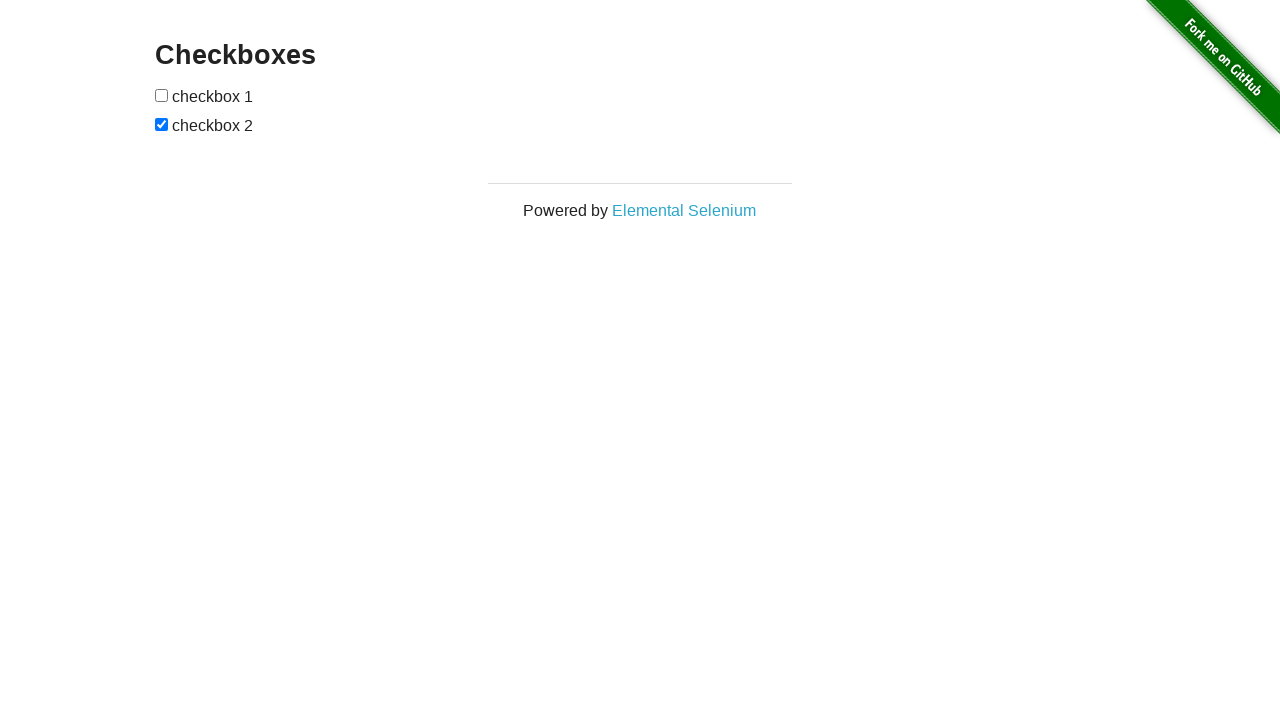

Checked the first checkbox at (162, 95) on xpath=//form[@id='checkboxes']/input[1]
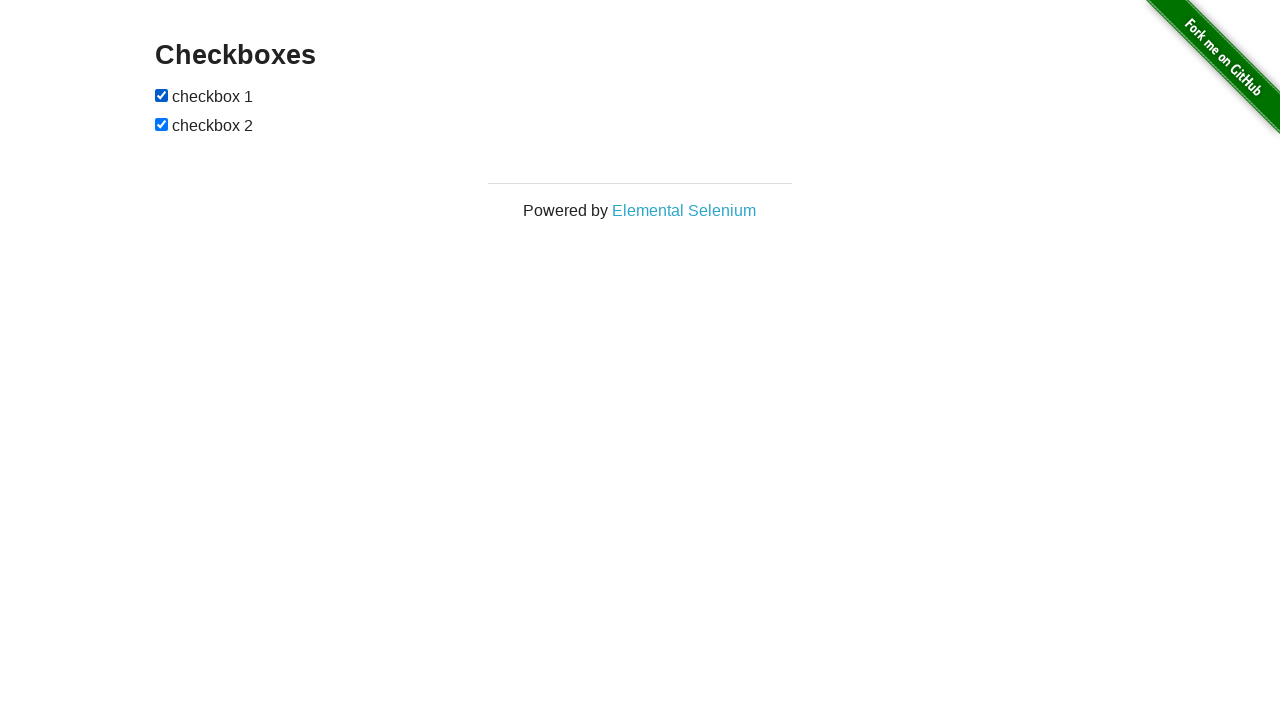

Located the second checkbox element
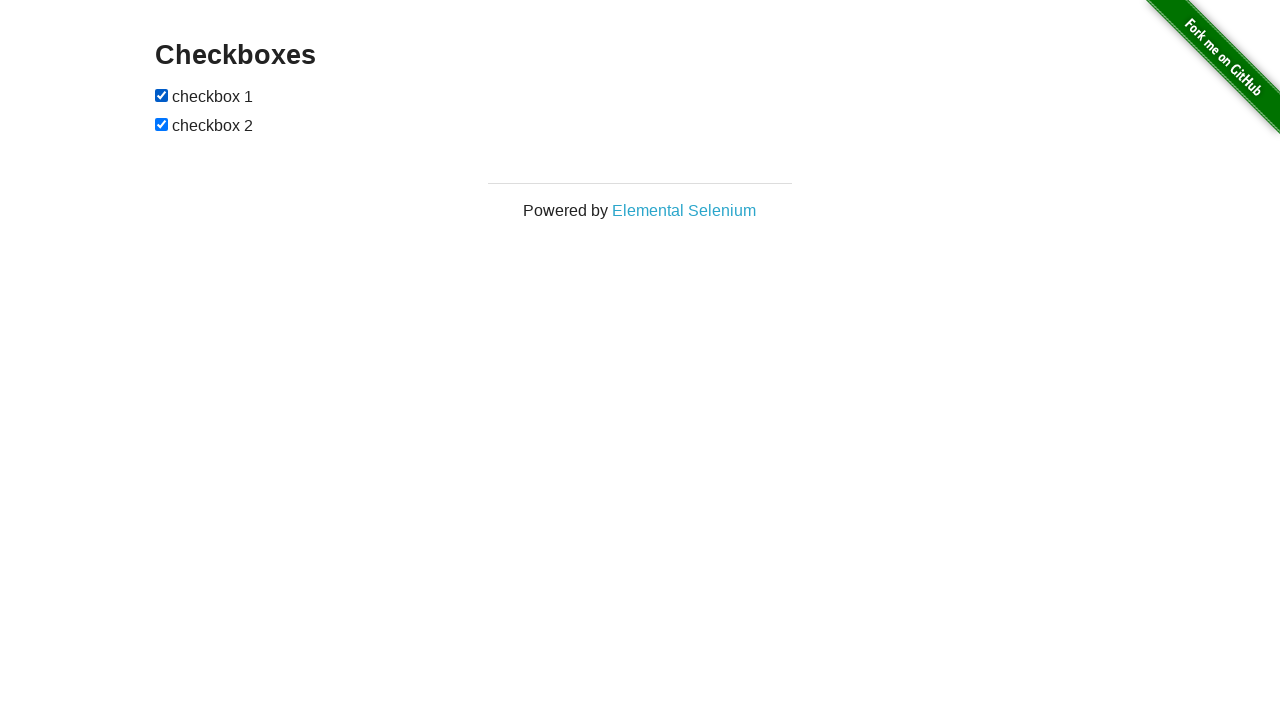

Verified second checkbox is checked
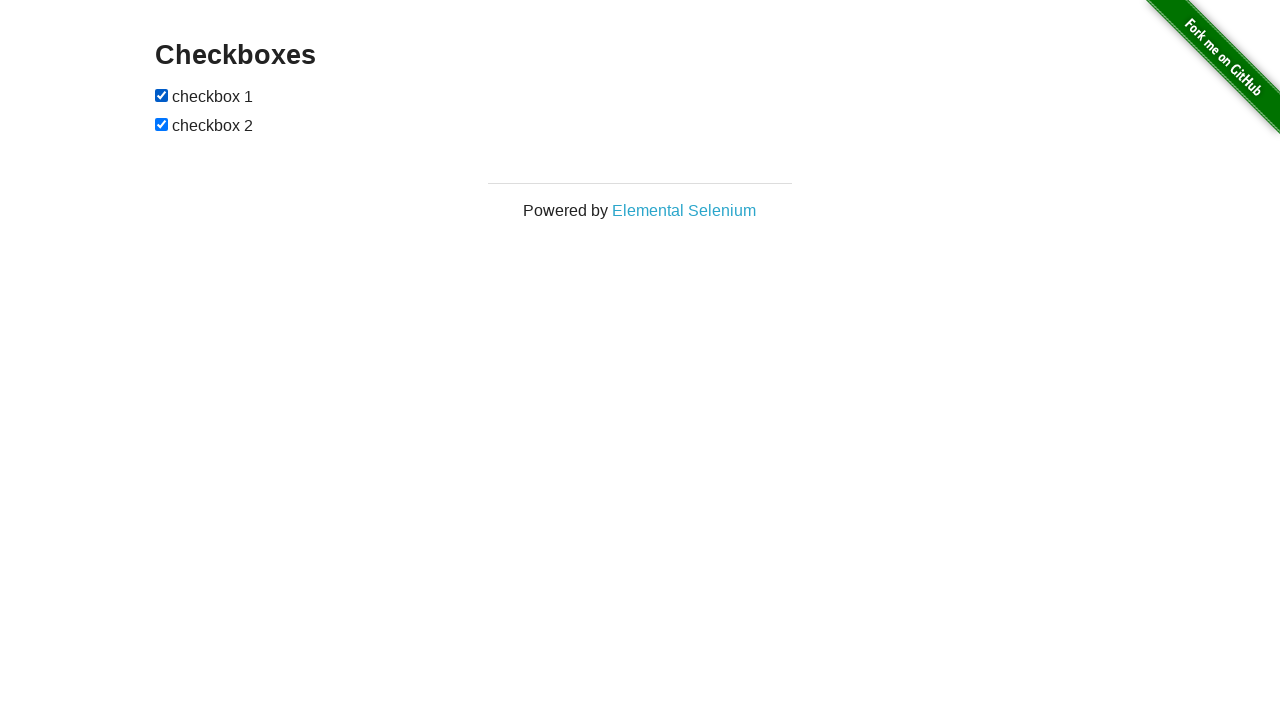

Unchecked the second checkbox at (162, 124) on xpath=//form[@id='checkboxes']/input[2]
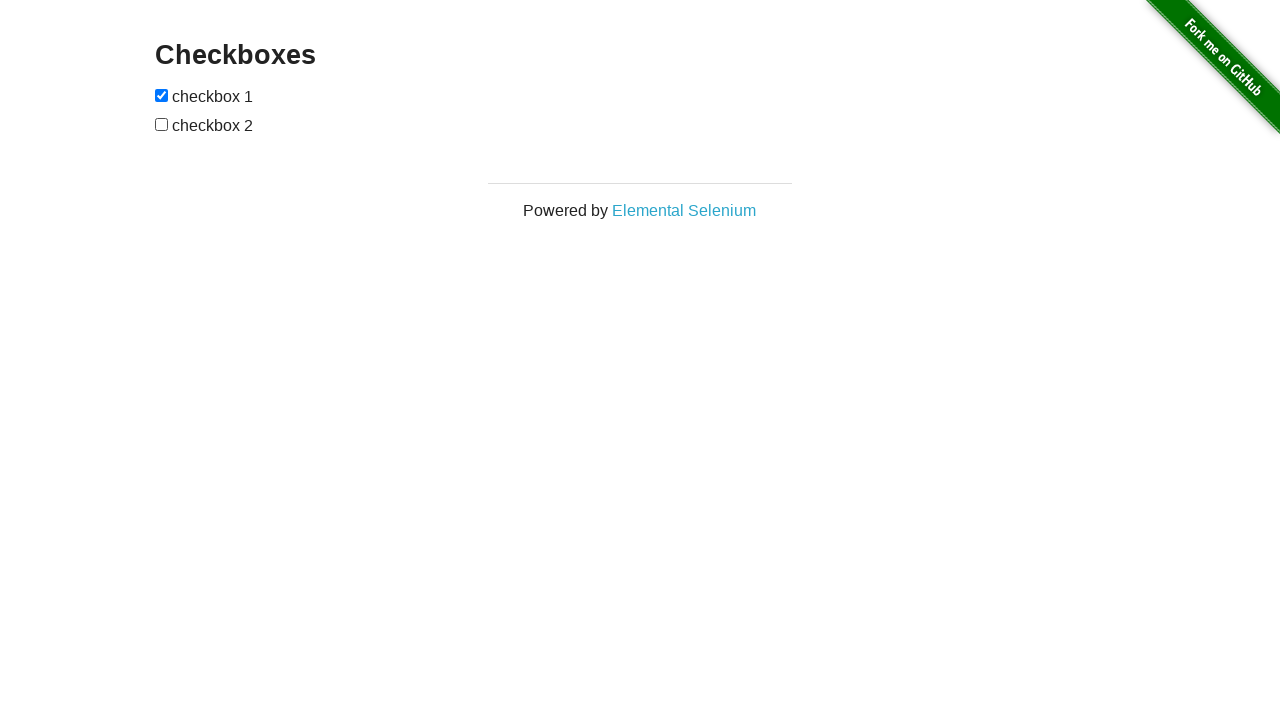

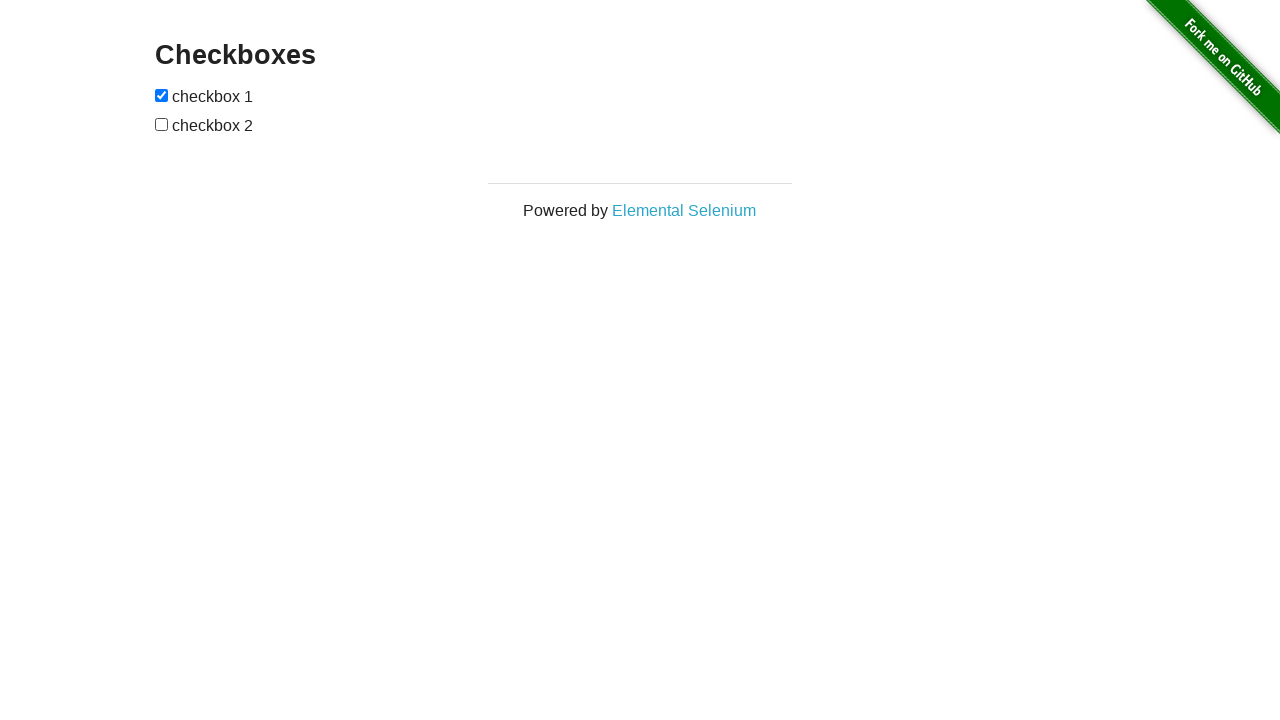